Tests closing a fake modal dialog by dispatching Escape key event via JavaScript

Starting URL: https://testpages.eviltester.com/styled/alerts/fake-alert-test.html

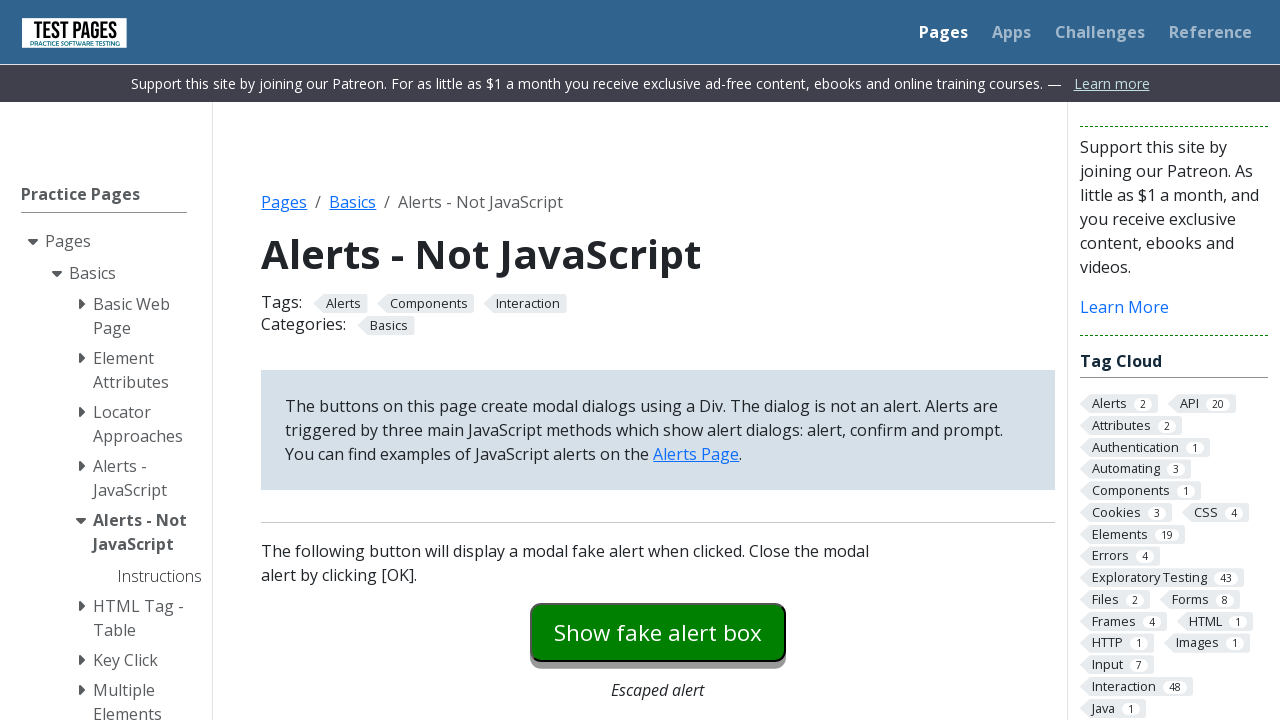

Clicked button to trigger fake modal dialog at (658, 360) on #modaldialog
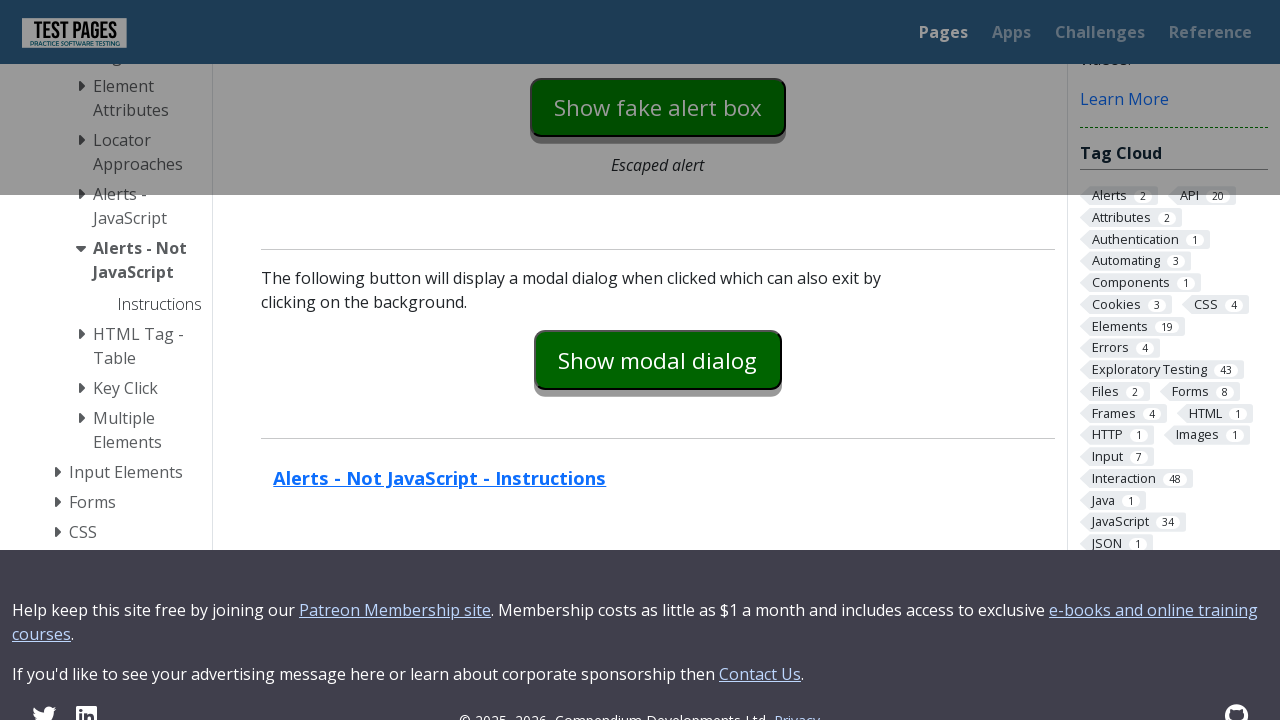

Fake modal dialog appeared
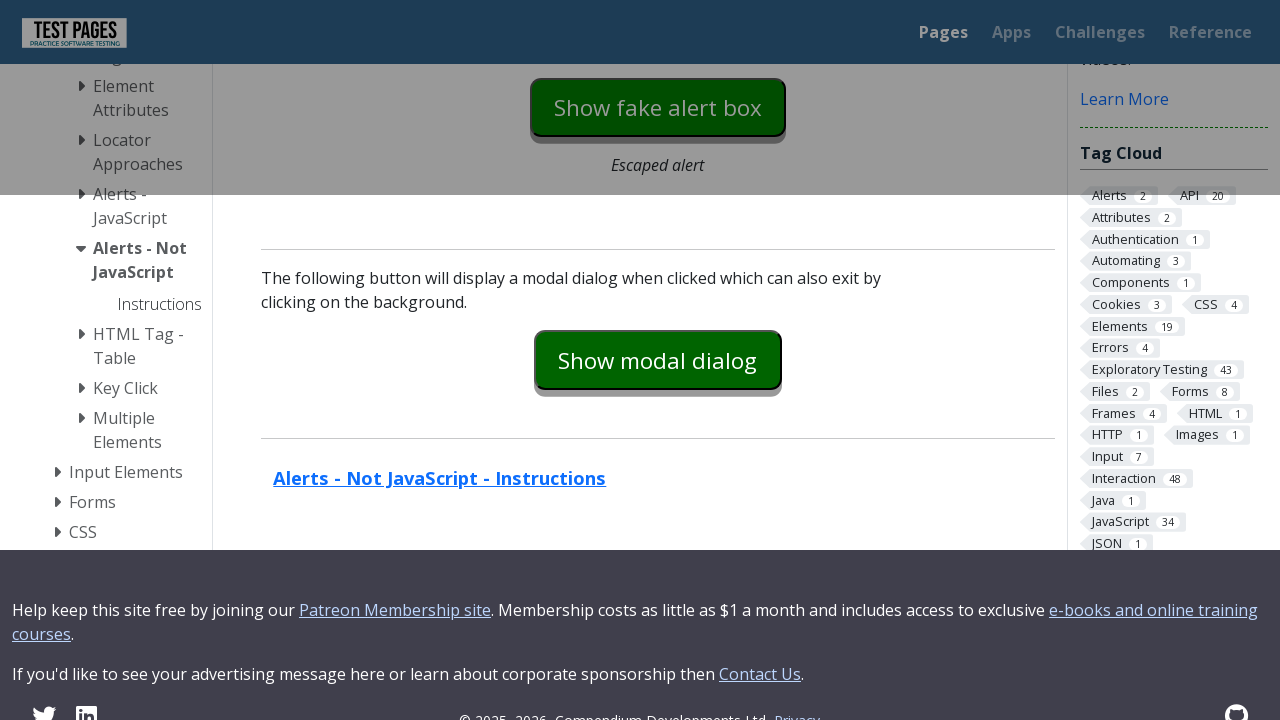

Dispatched Escape key event via JavaScript to document
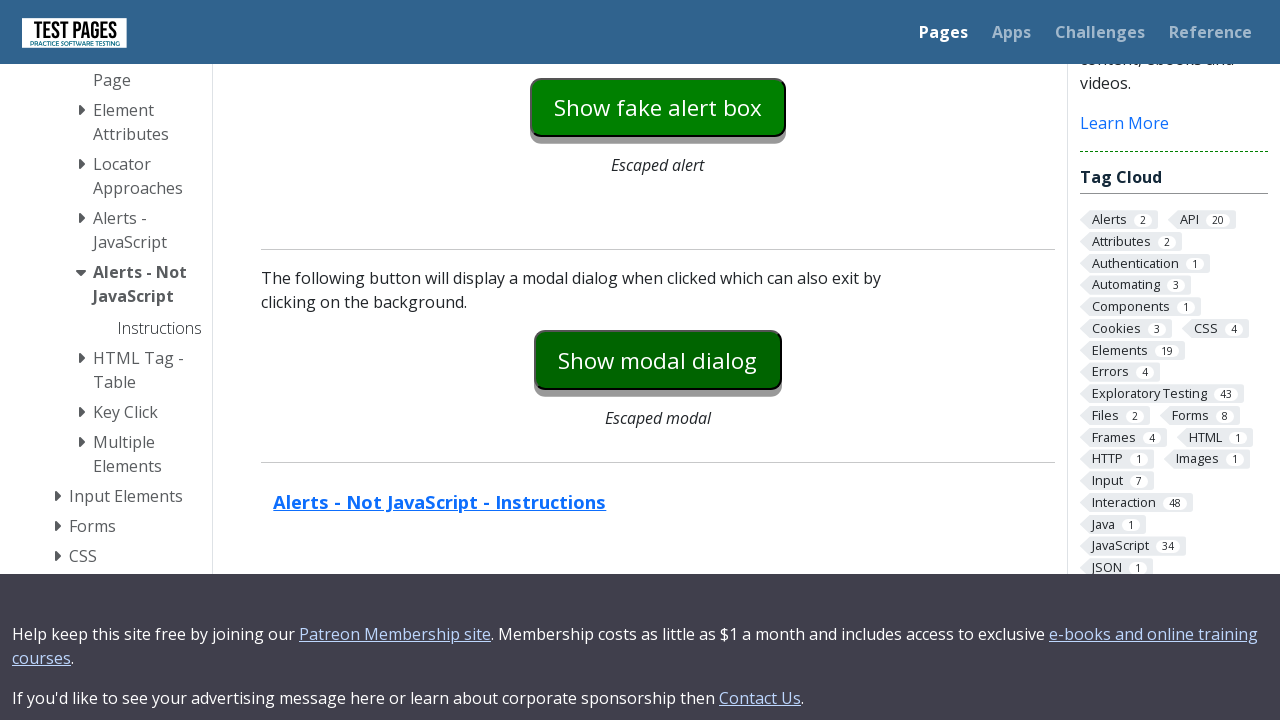

Fake modal dialog closed and is now hidden
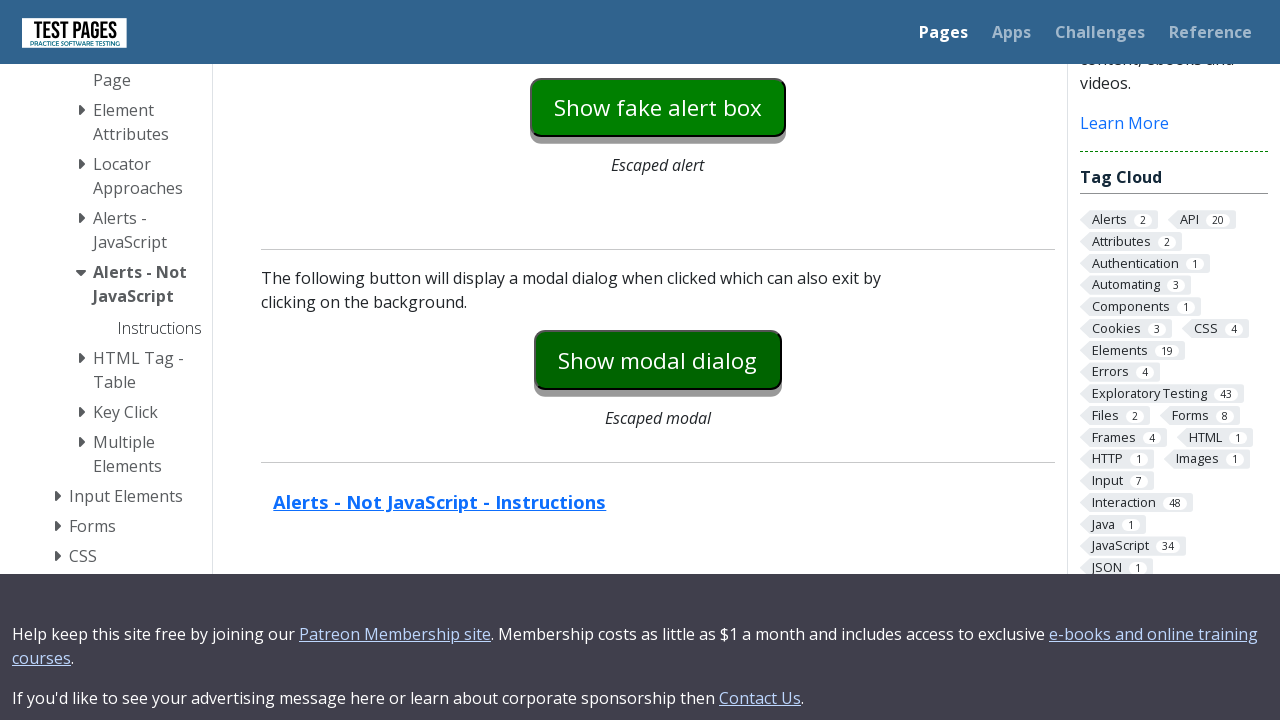

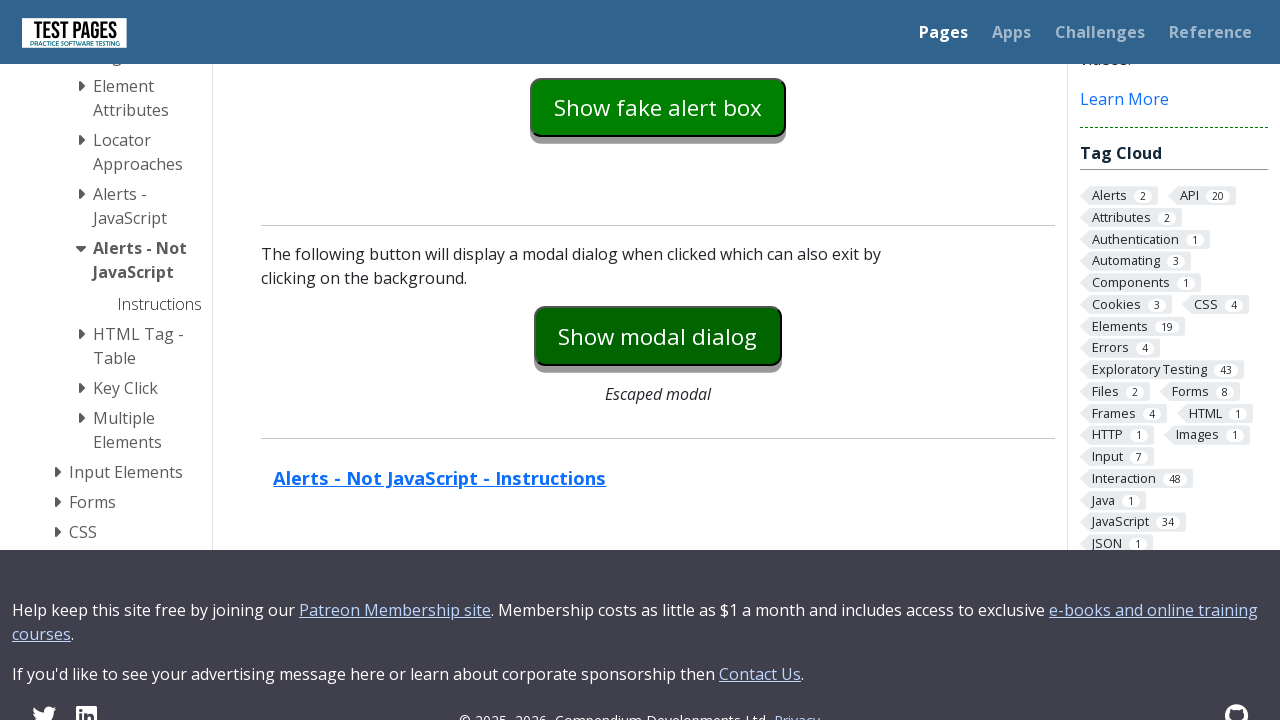